Second test that navigates to Flipkart homepage and prints a test message

Starting URL: https://www.flipkart.com/

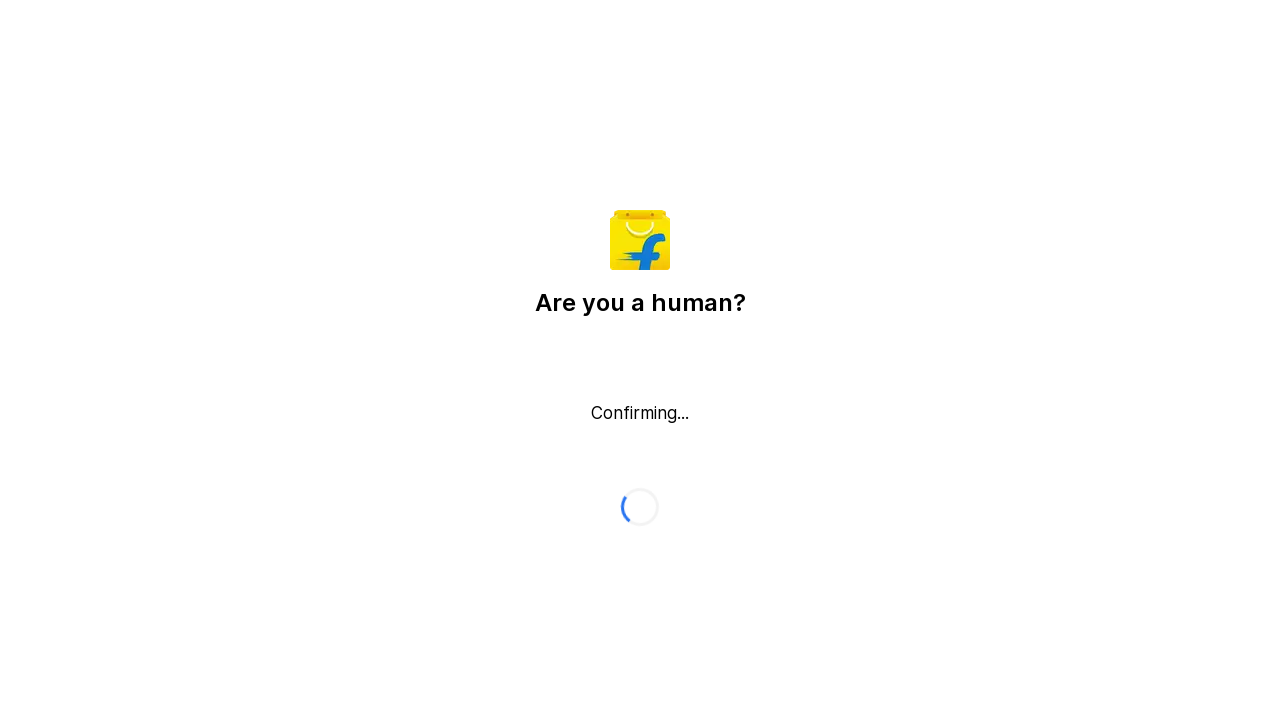

Navigated to Flipkart homepage
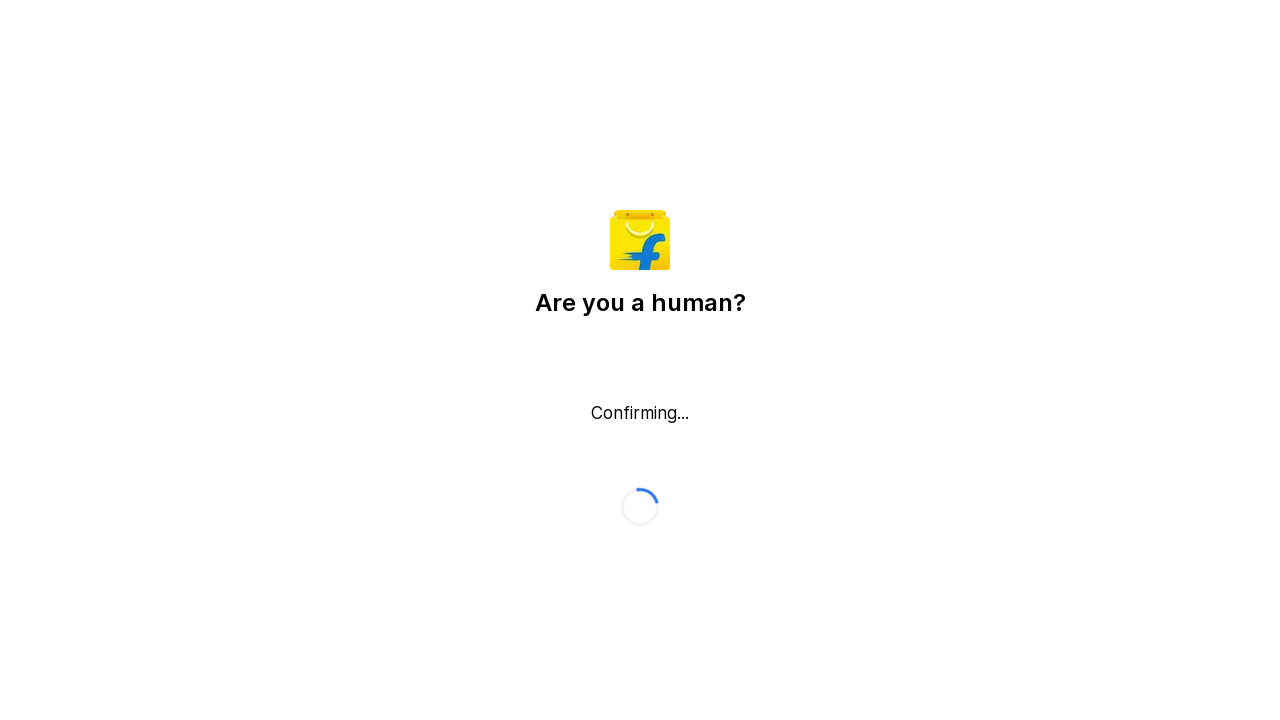

Printed test message
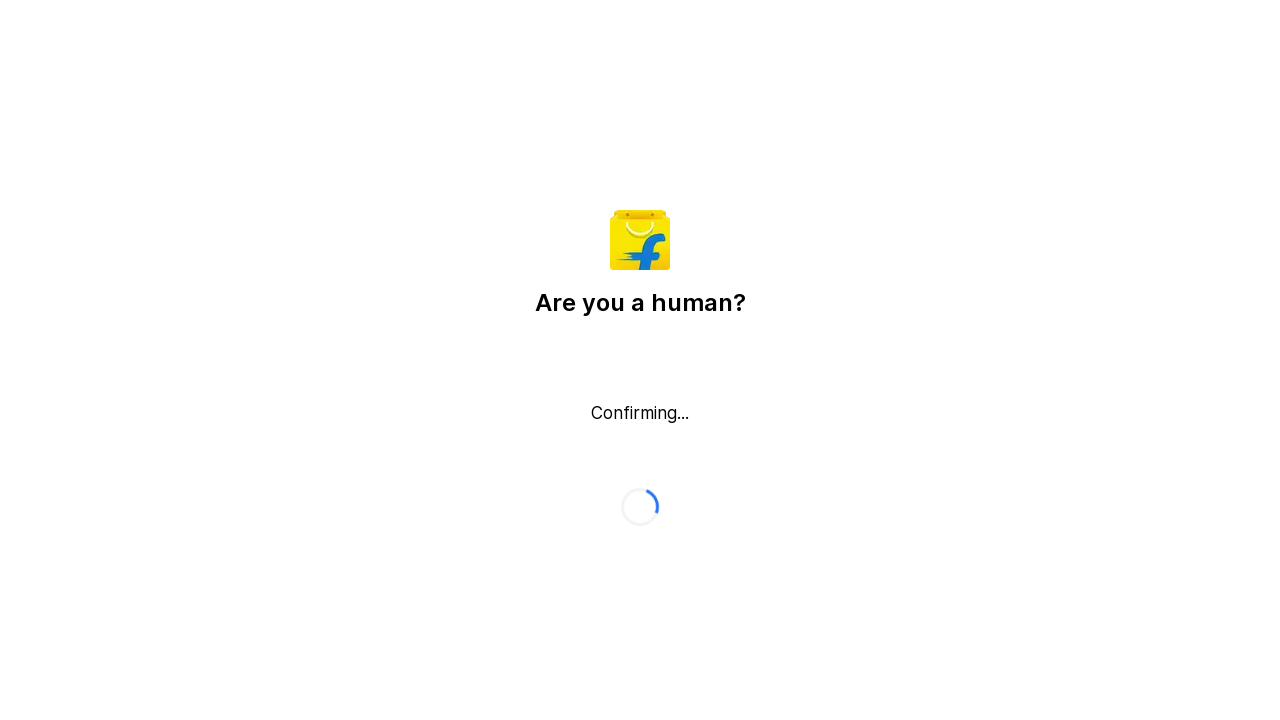

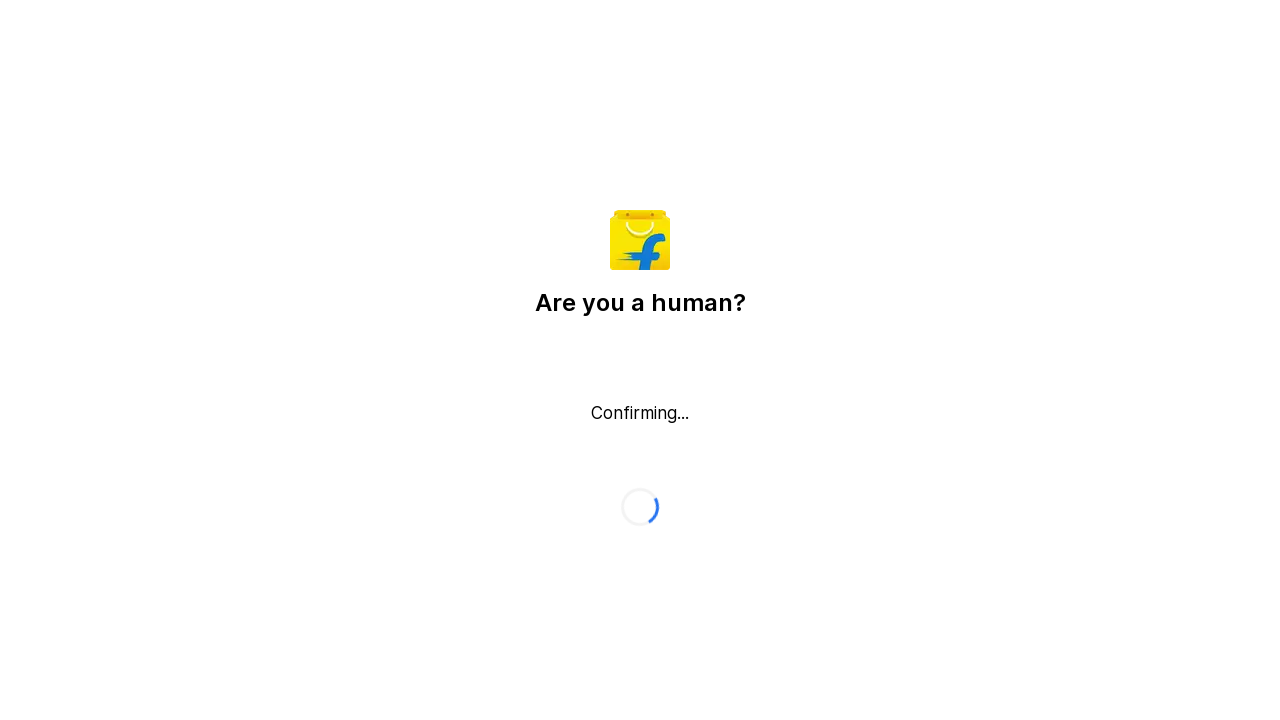